Tests file upload functionality by selecting a file and verifying successful upload message

Starting URL: https://the-internet.herokuapp.com/upload

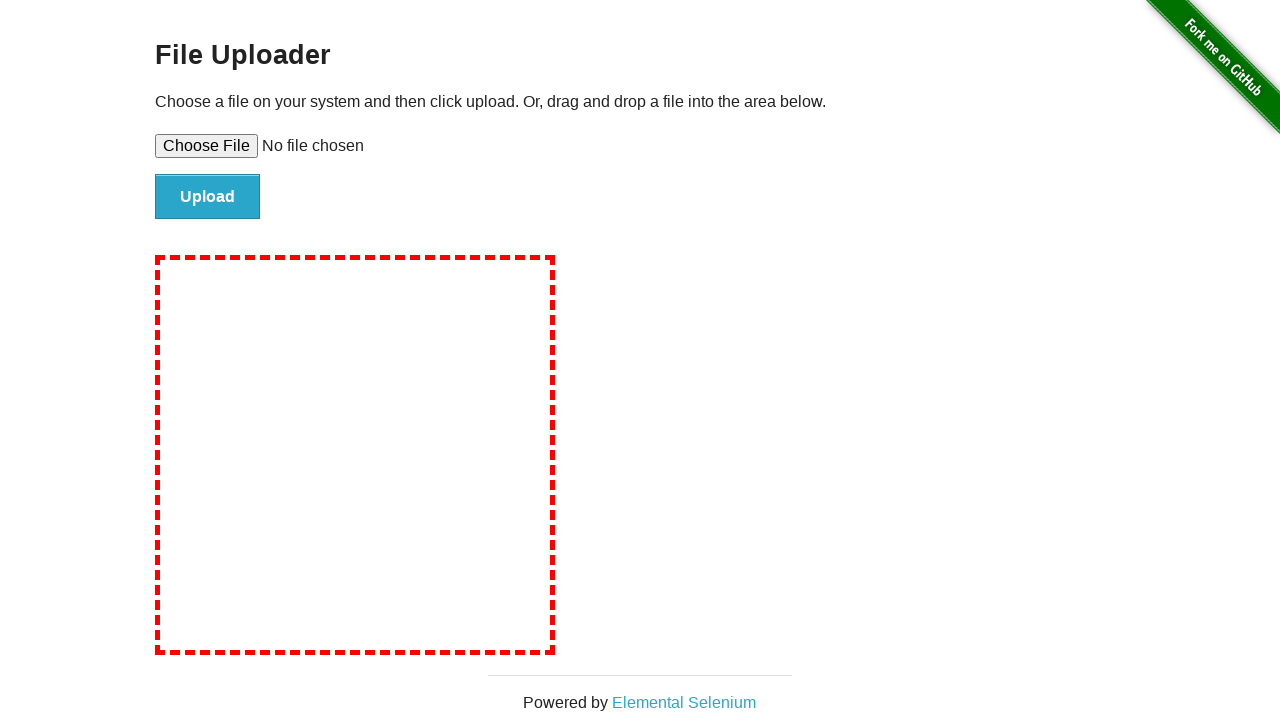

Set file input with temporary test file
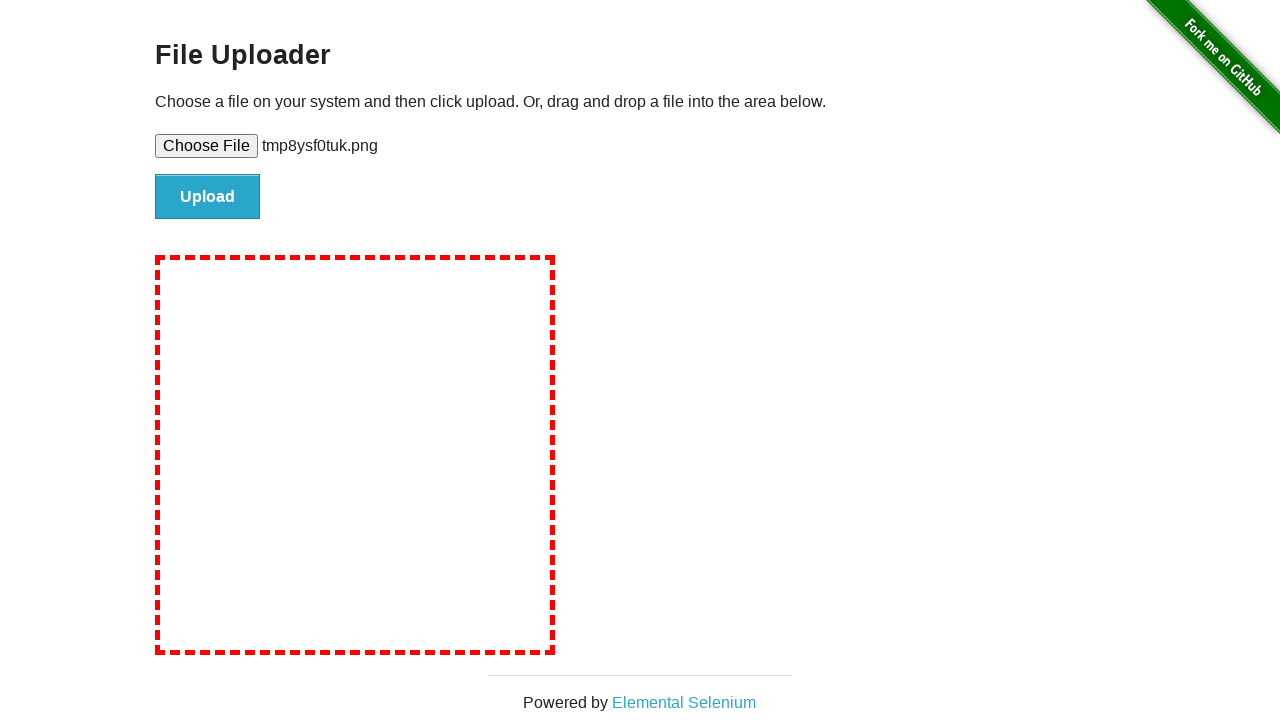

Clicked the upload button to submit file at (208, 197) on #file-submit
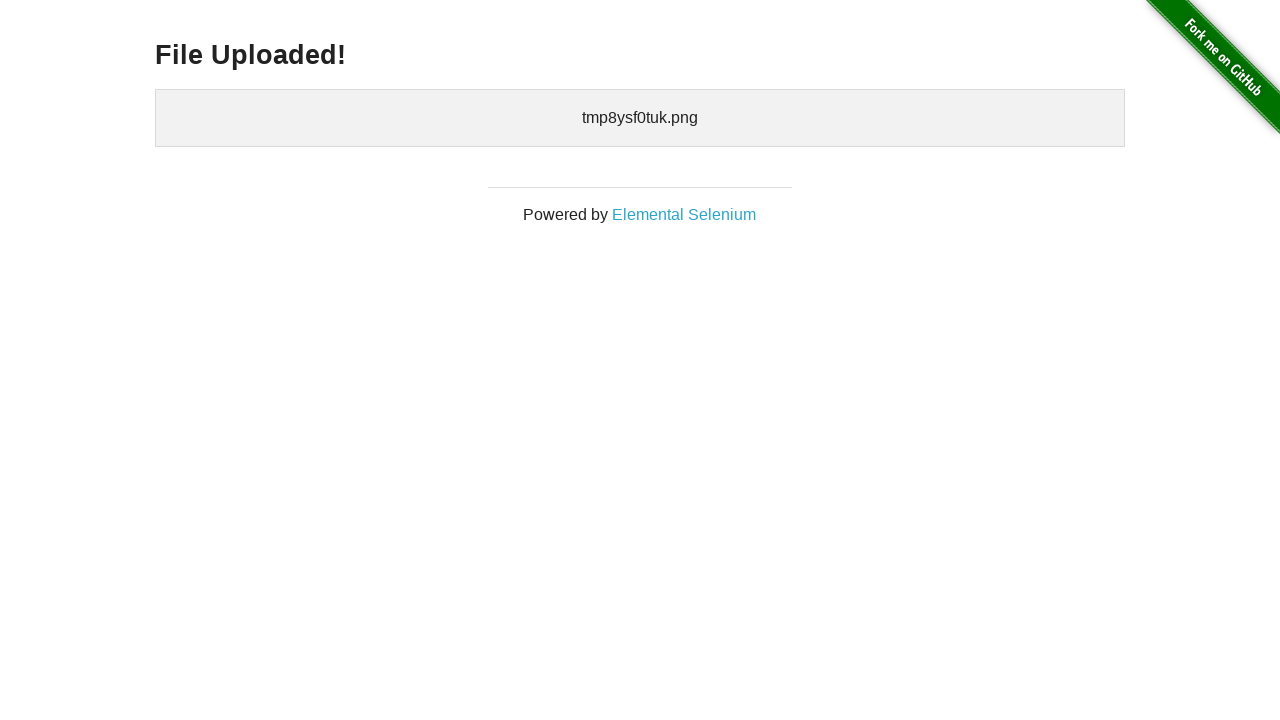

File upload success message appeared
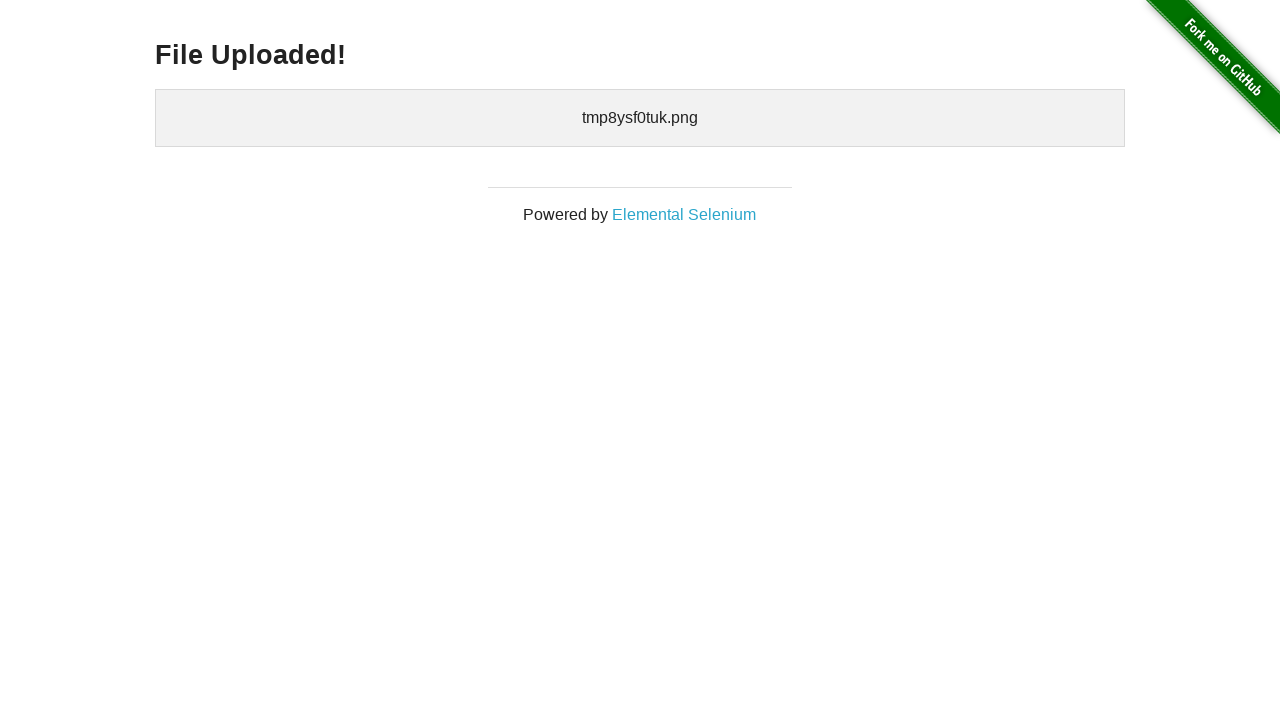

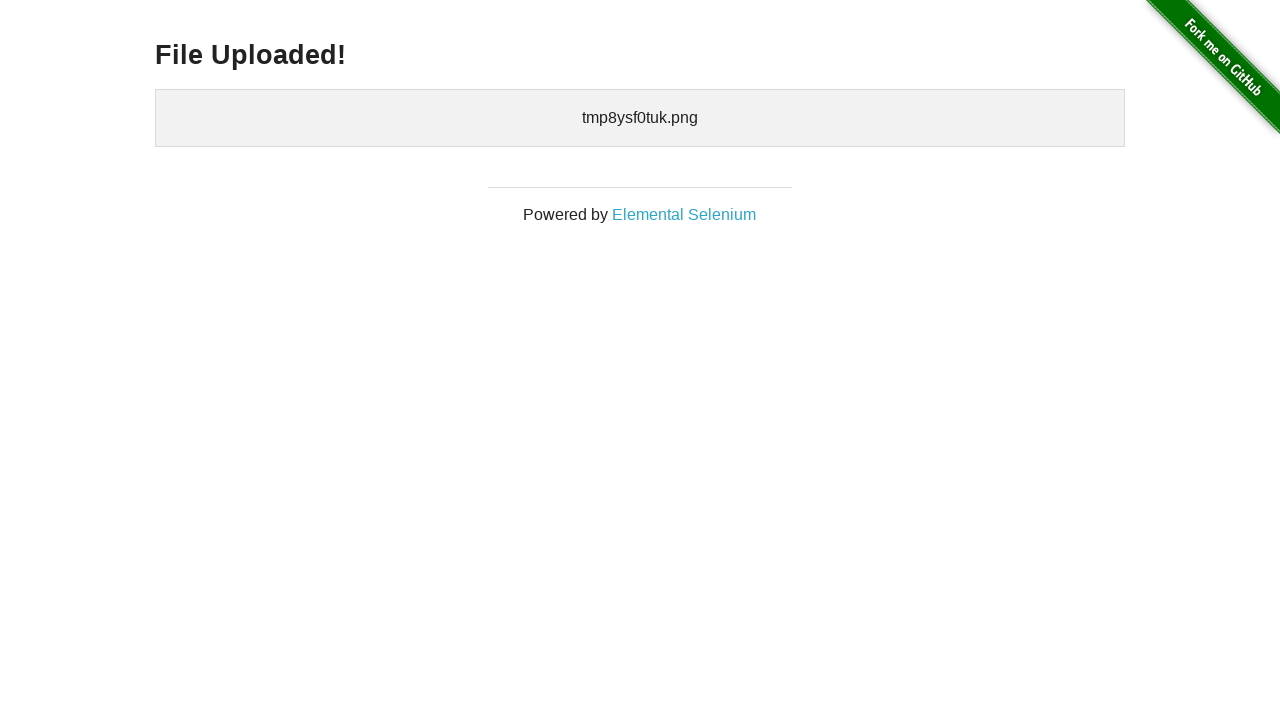